Opens the OrangeHRM demo website and verifies the page loads successfully.

Starting URL: https://opensource-demo.orangehrmlive.com/

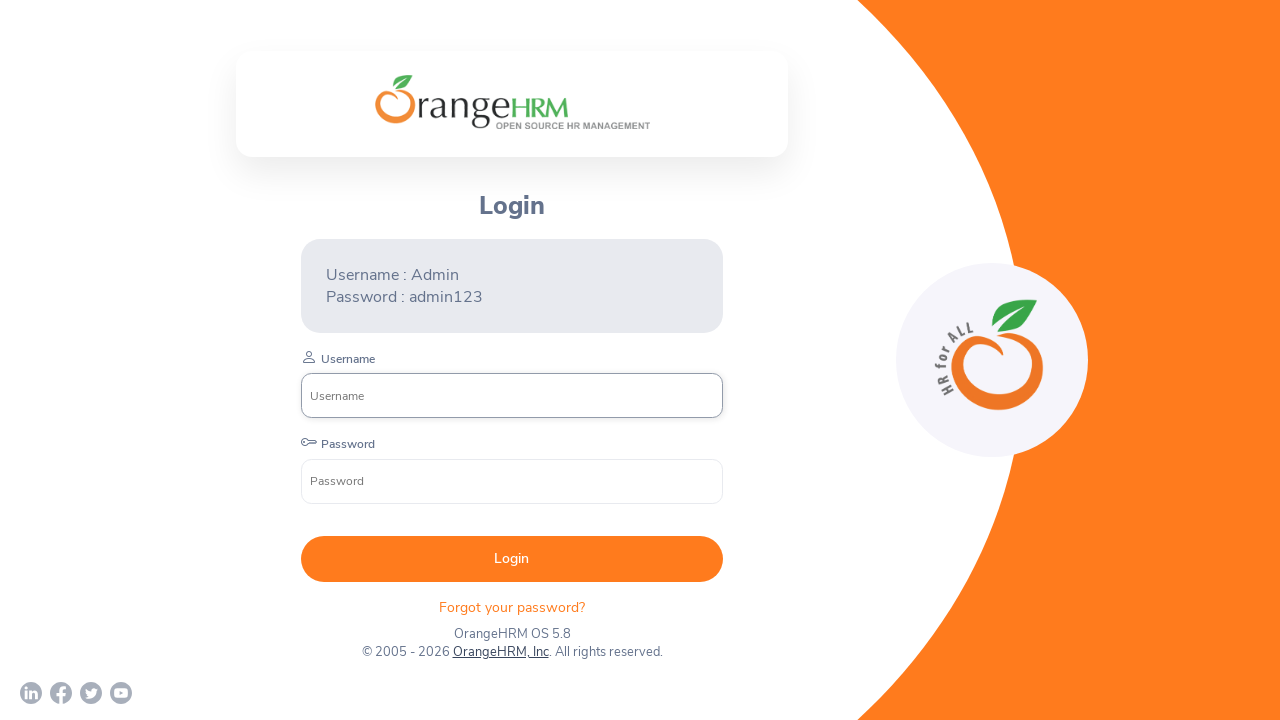

Waited for page to reach domcontentloaded state
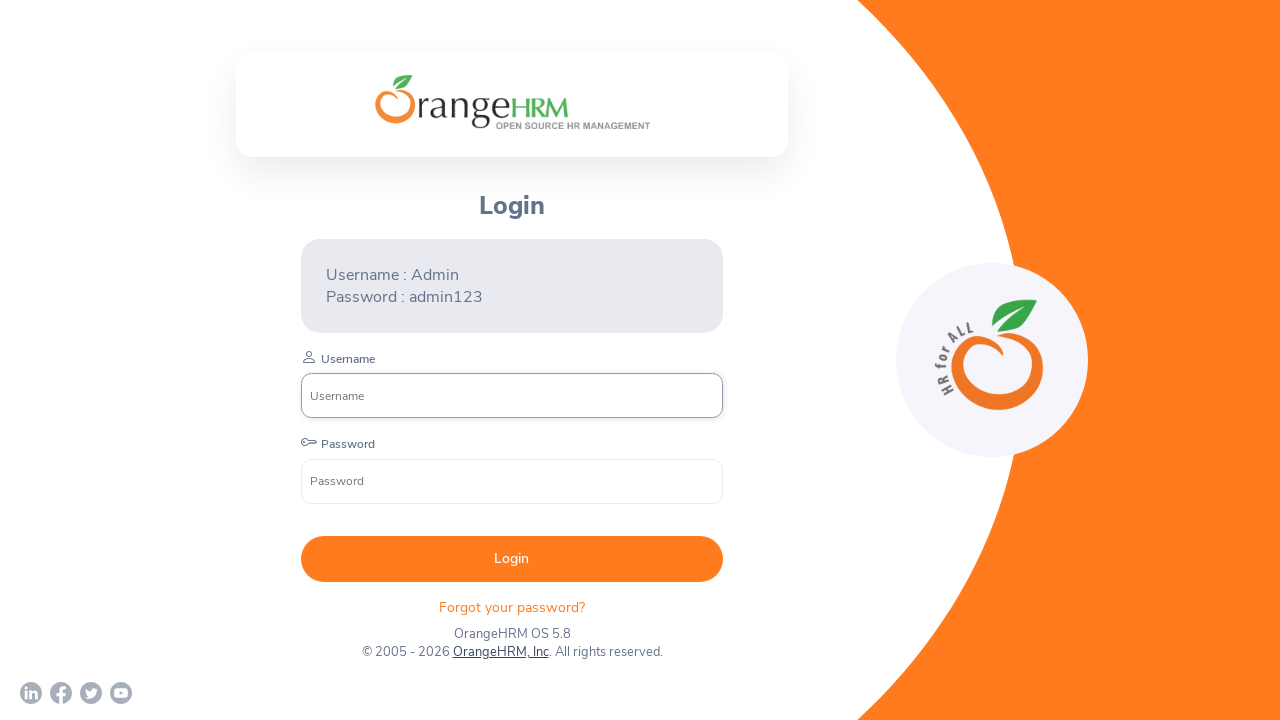

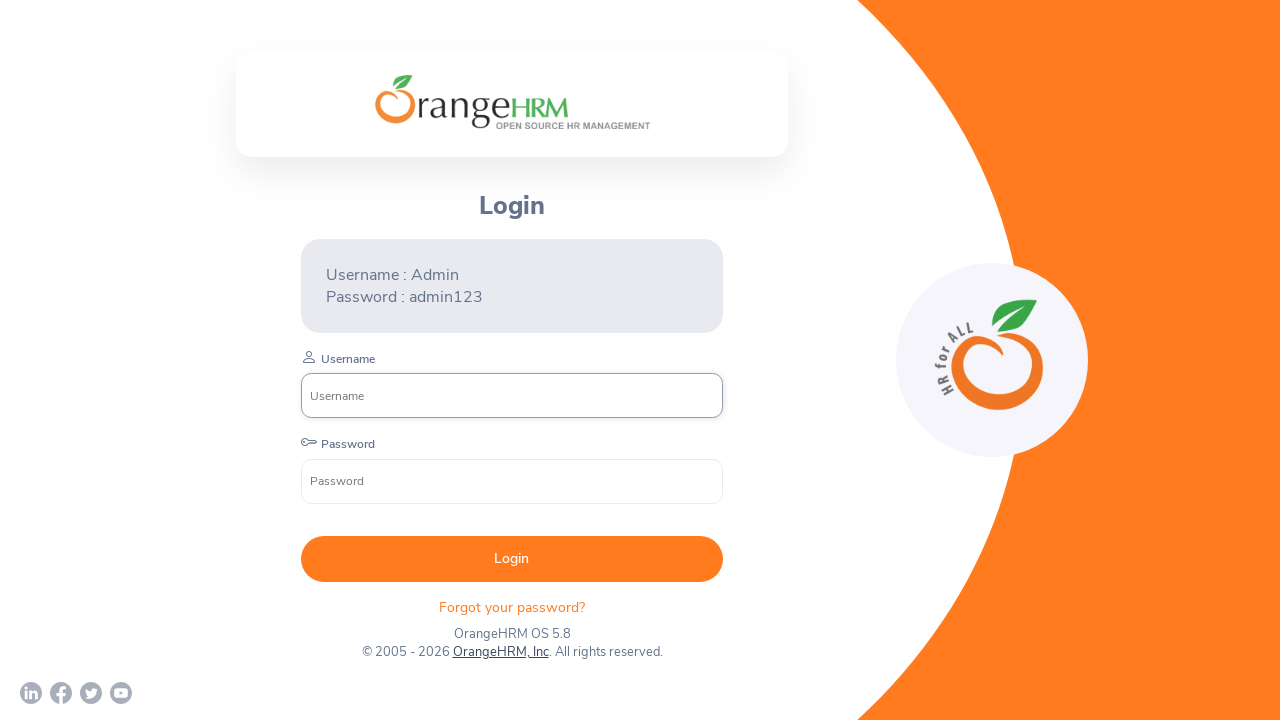